Tests drag and drop functionality by dragging a grey square element into a blue square drop zone and verifying the "Dropped!" message appears

Starting URL: https://qavbox.github.io/demo/dragndrop/

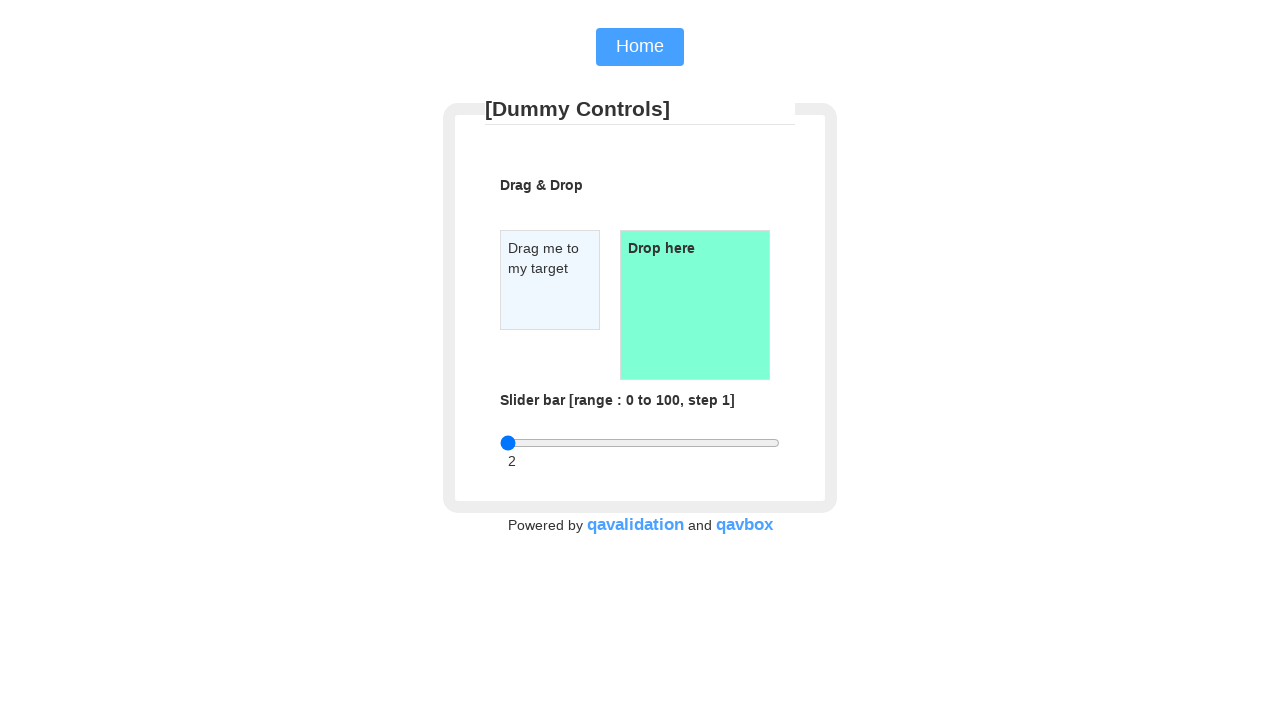

Waited for draggable grey square element to be visible
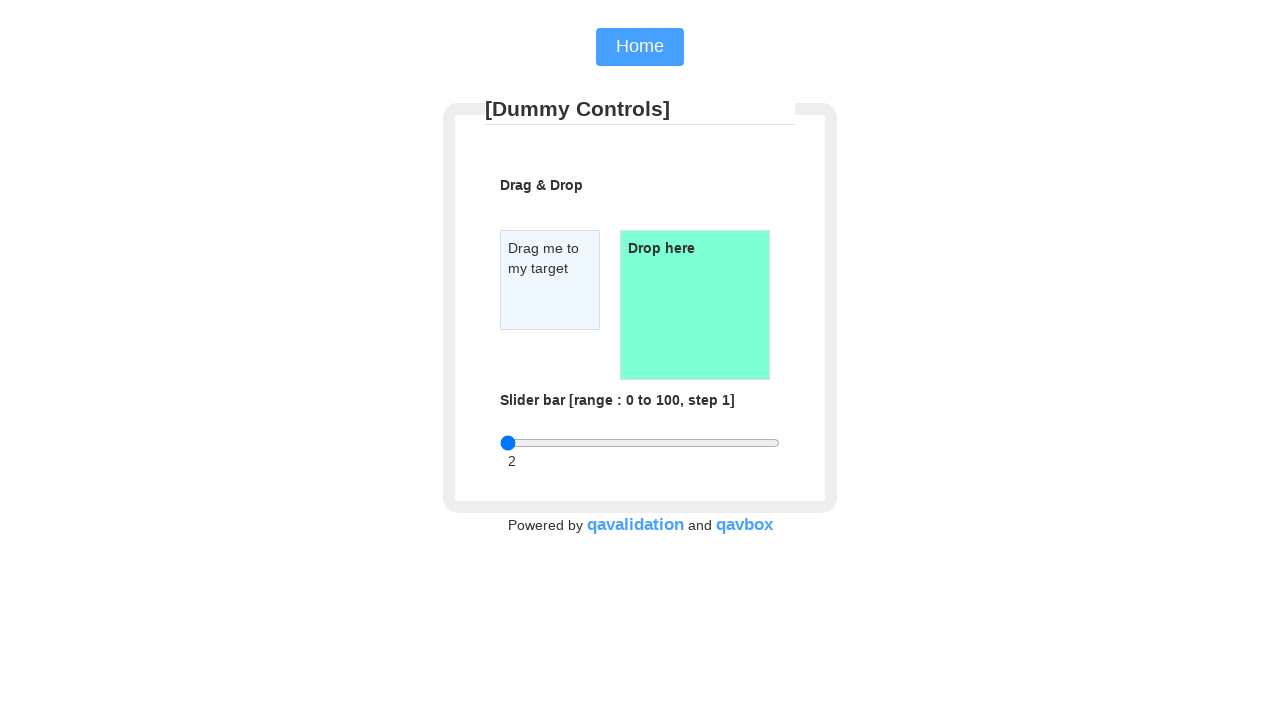

Waited for droppable blue square zone to be visible
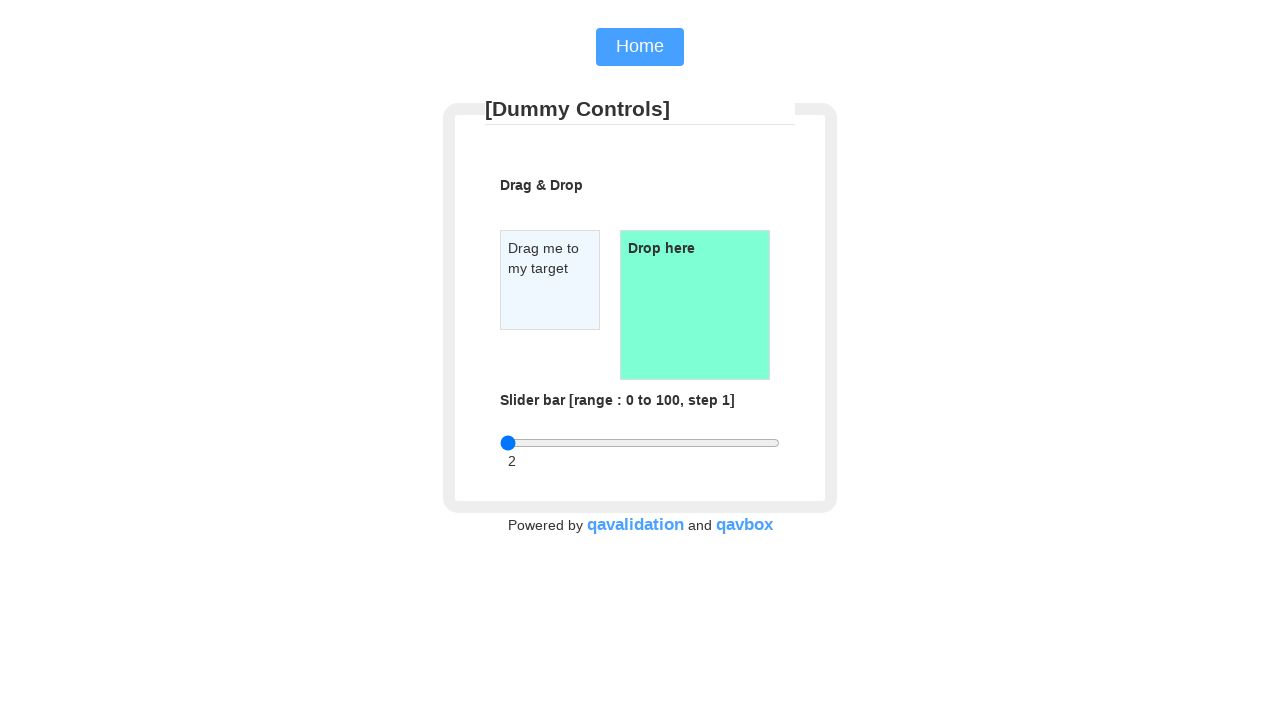

Dragged grey square element into blue square drop zone at (695, 305)
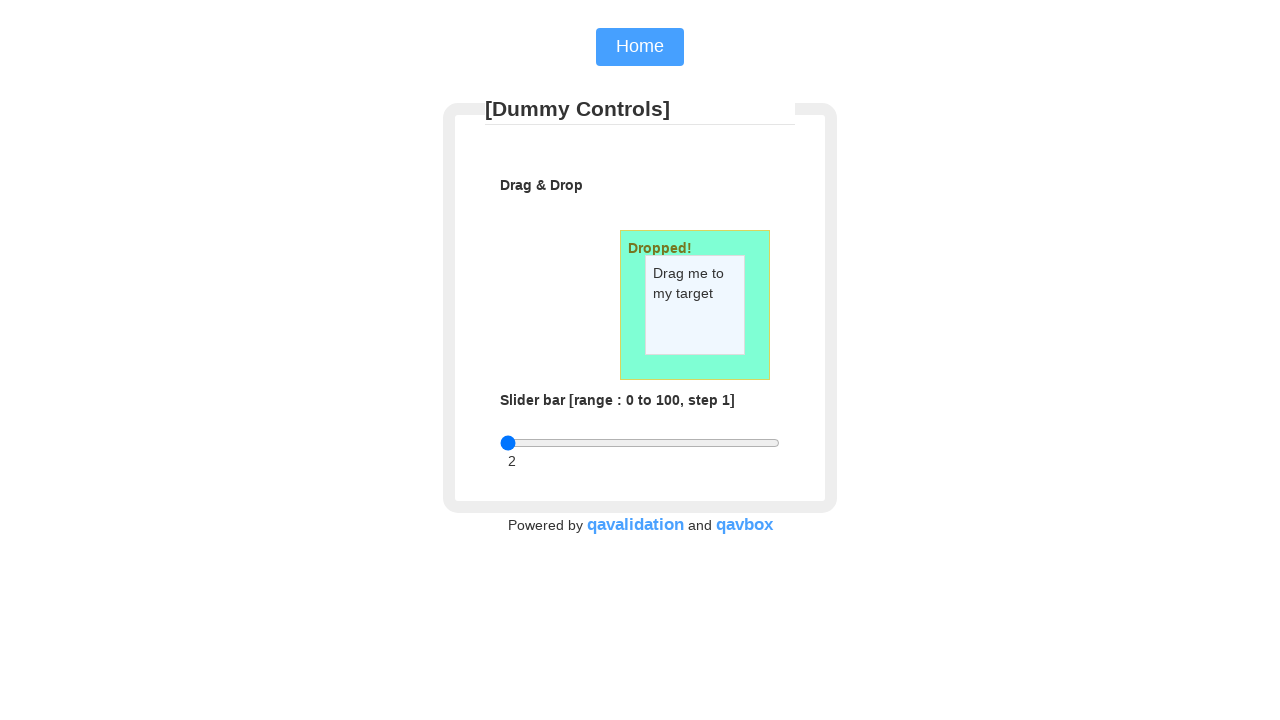

Located the drop zone paragraph element
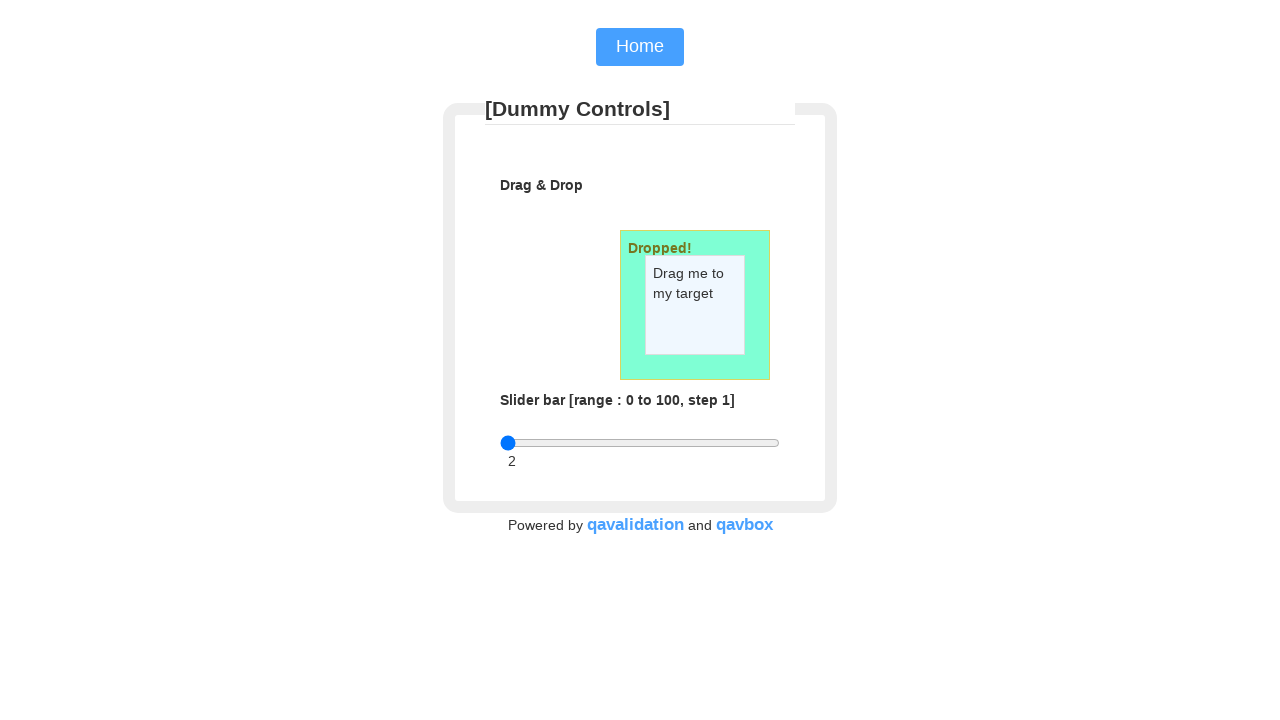

Waited for 'Dropped!' message to appear
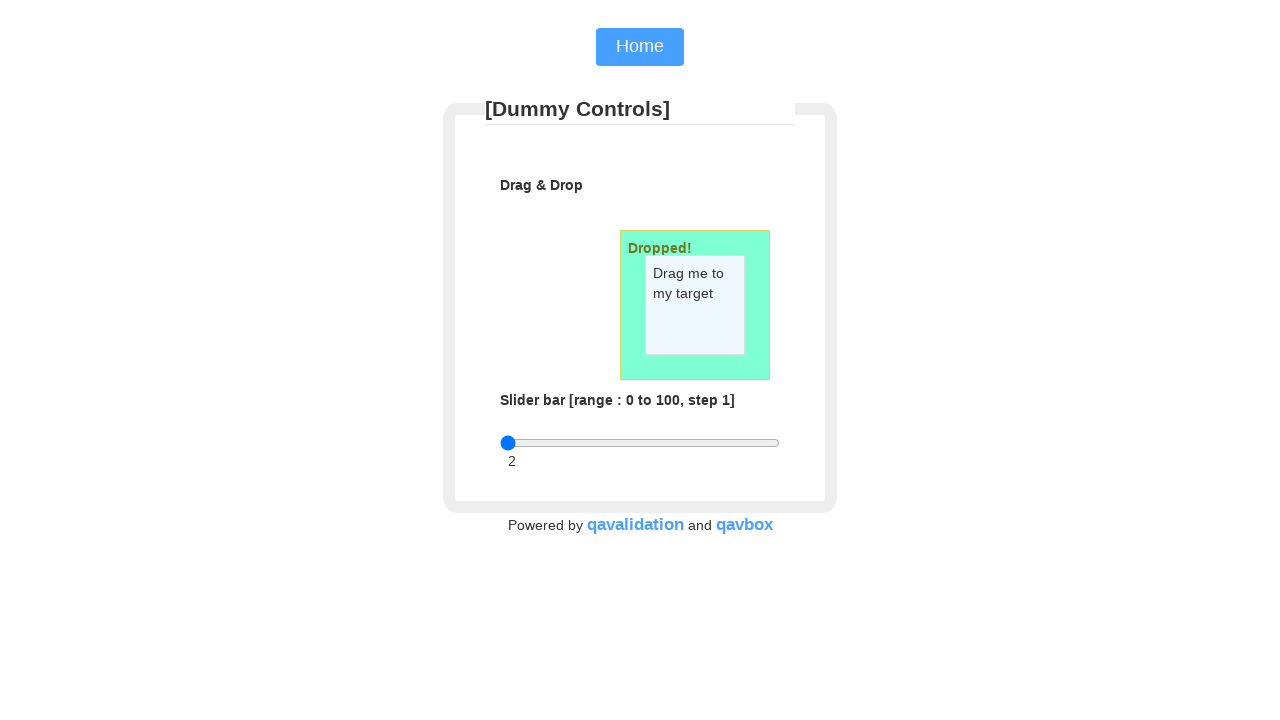

Verified 'Dropped!' message is displayed after successful drag and drop
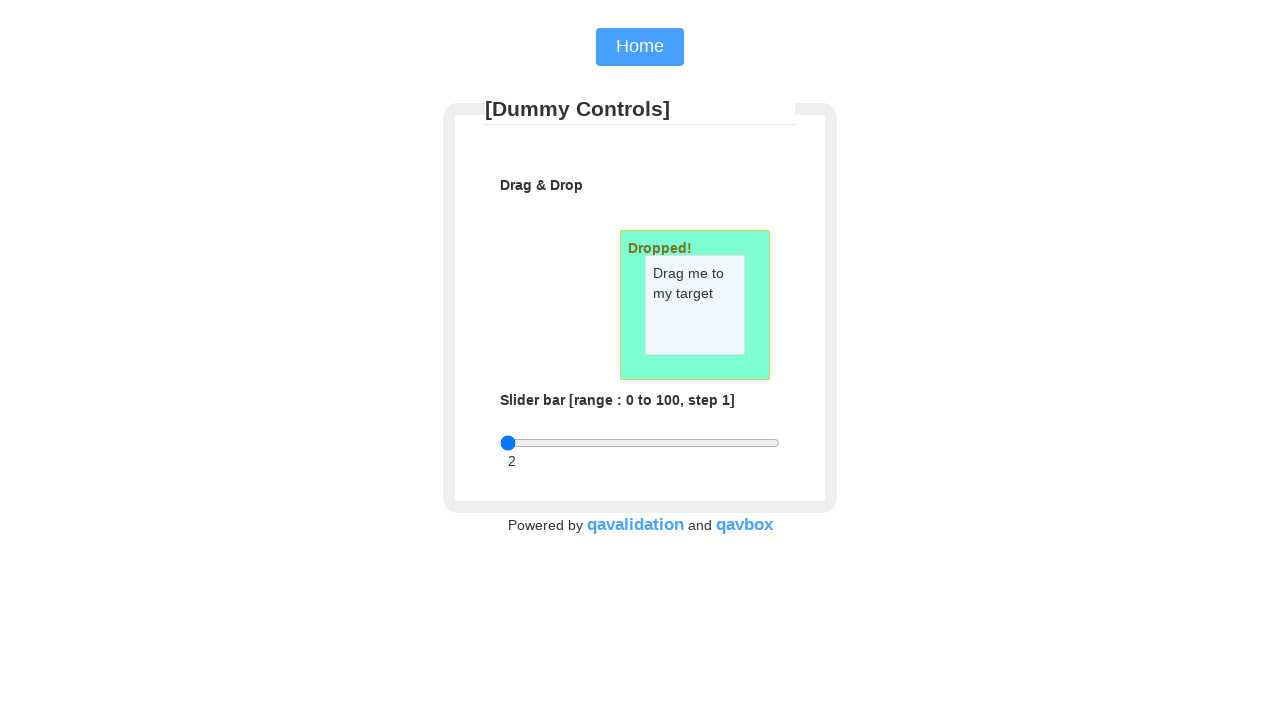

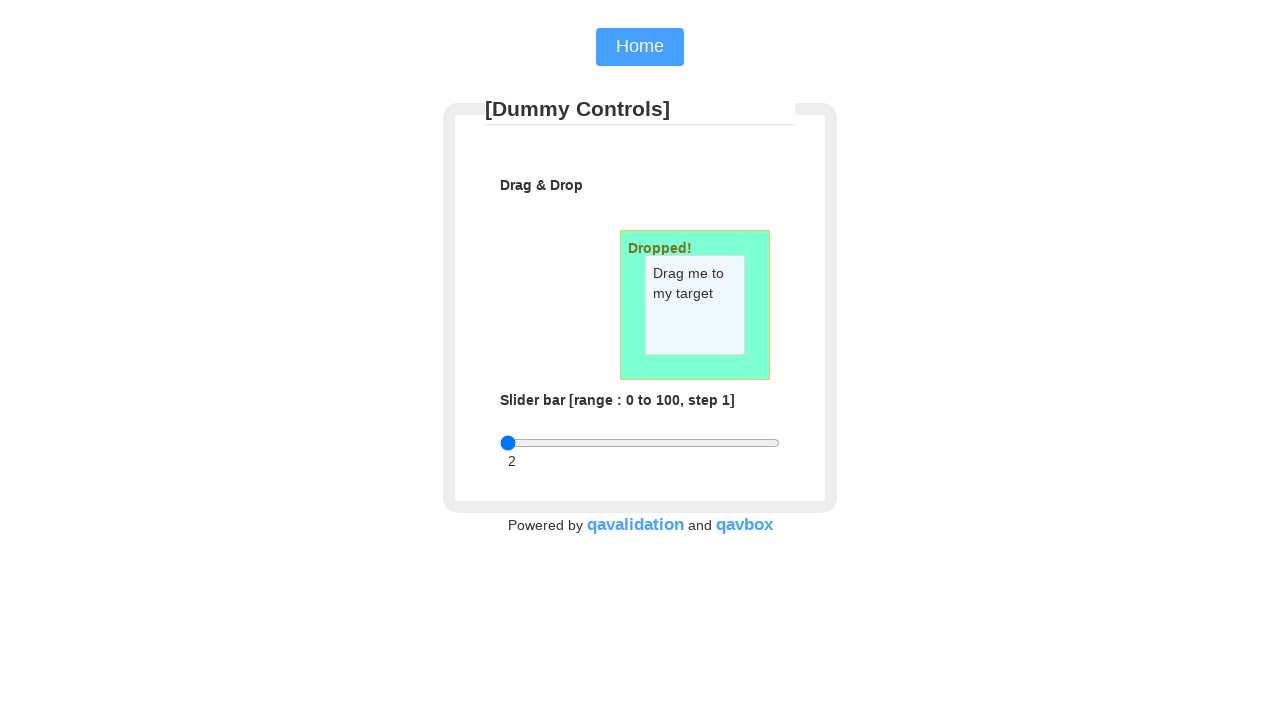